Tests adding a new record to a web table by clicking the add button, filling out the registration form with personal details (name, email, age, salary, department), and submitting it.

Starting URL: https://demoqa.com/webtables

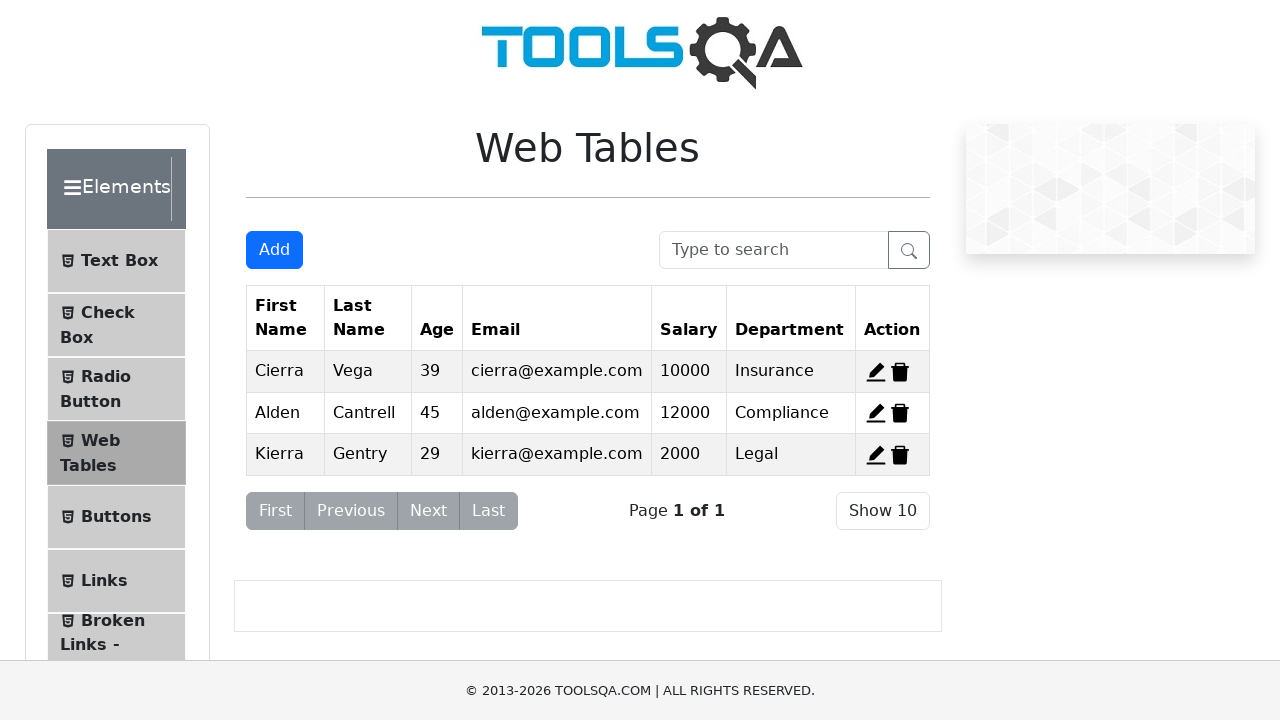

Clicked 'Add' button to open registration form at (274, 250) on #addNewRecordButton
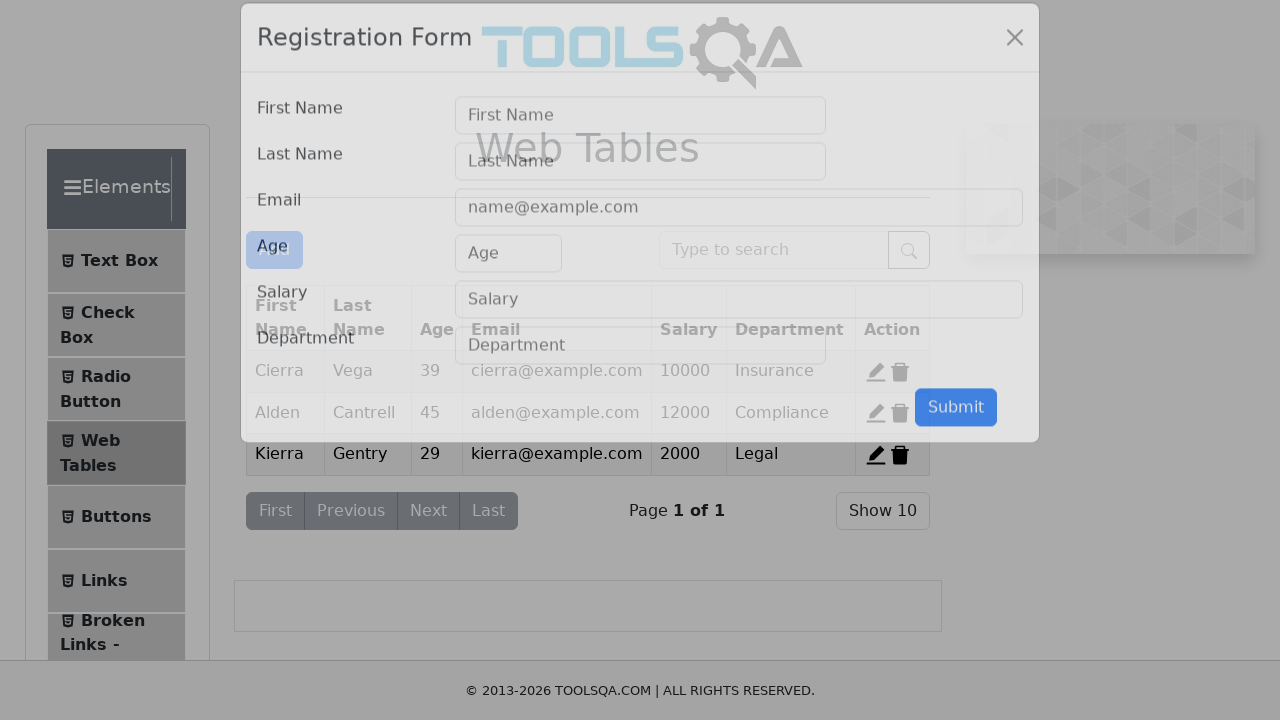

Registration form modal appeared and first name field is visible
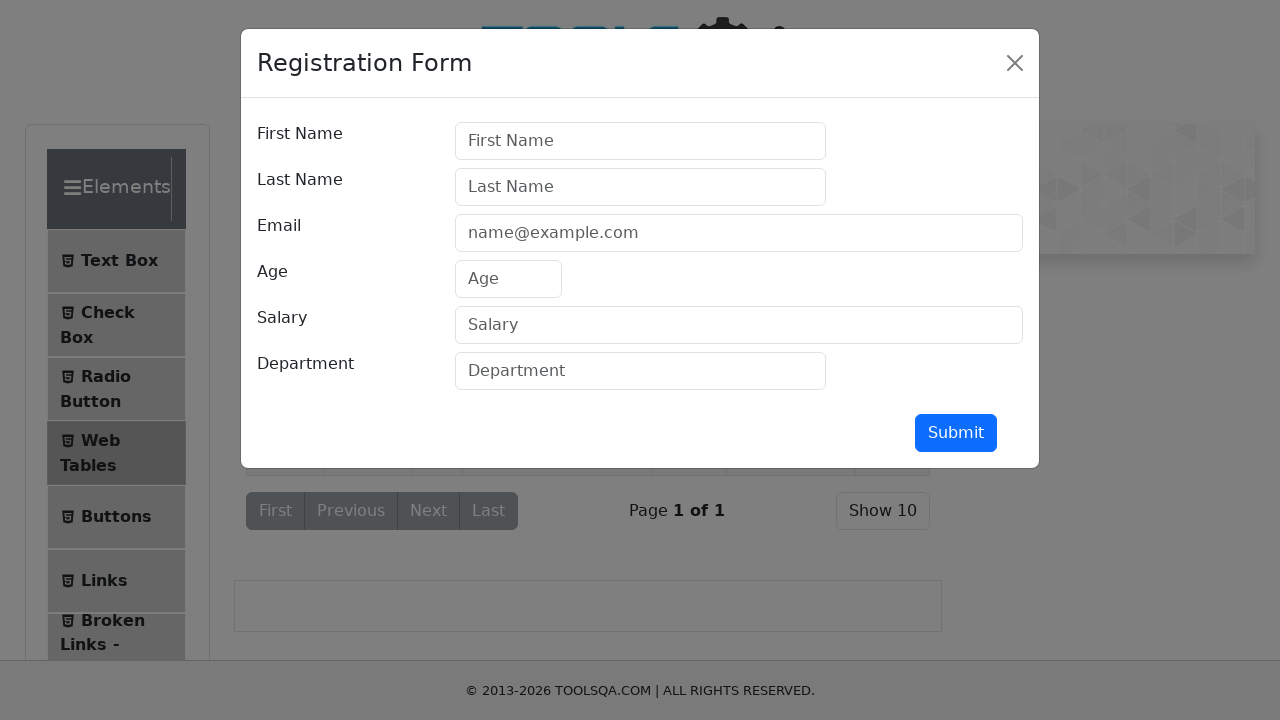

Filled first name field with 'Bob' on #firstName
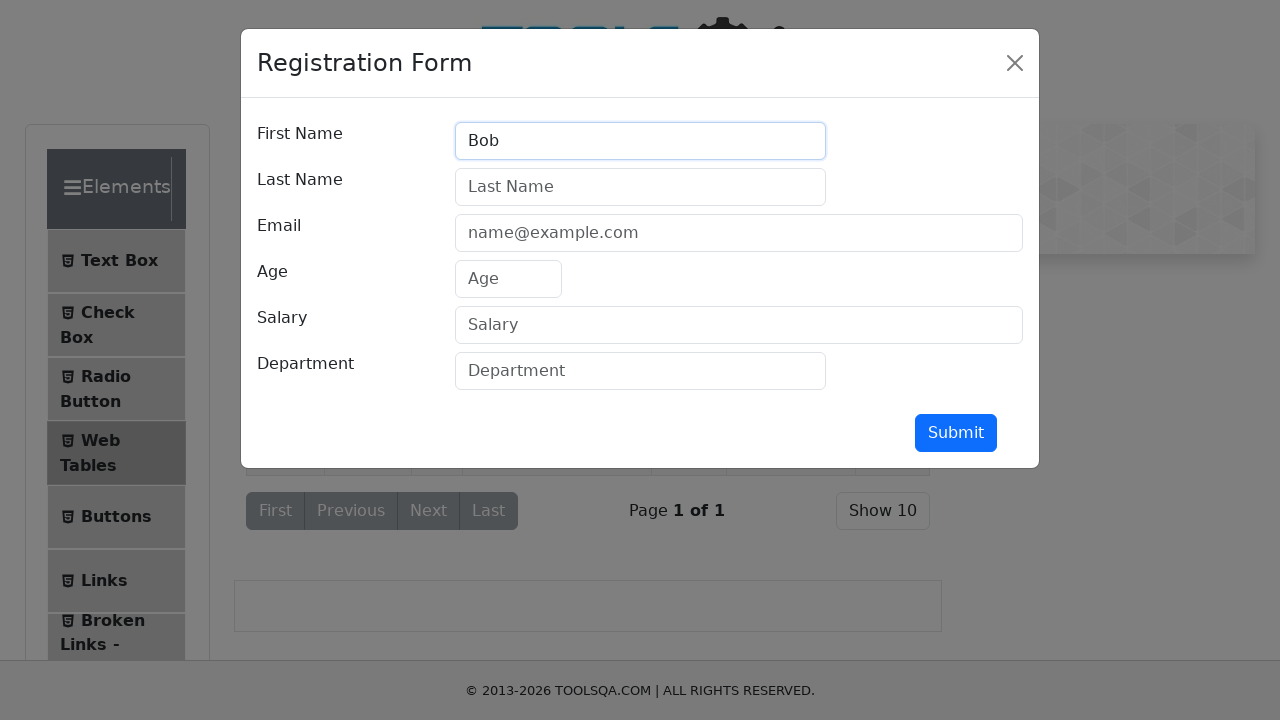

Filled last name field with 'Bob' on #lastName
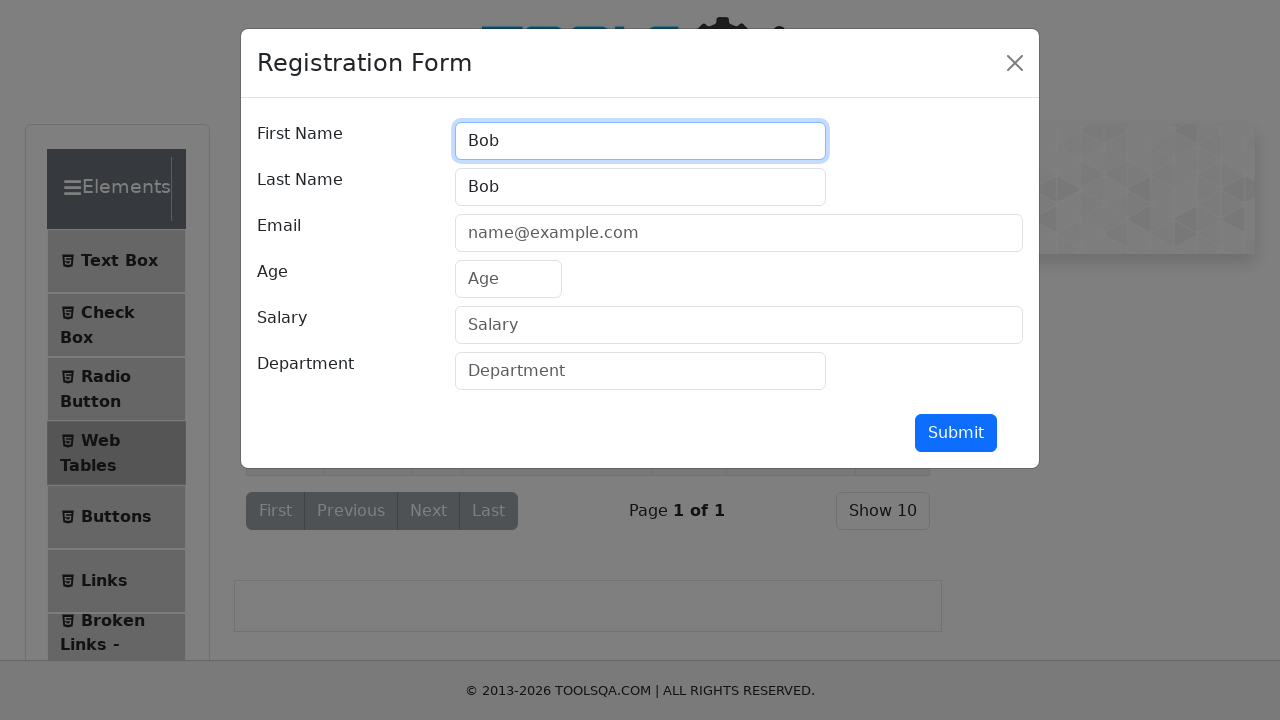

Filled email field with 'contmail@gmail.com' on #userEmail
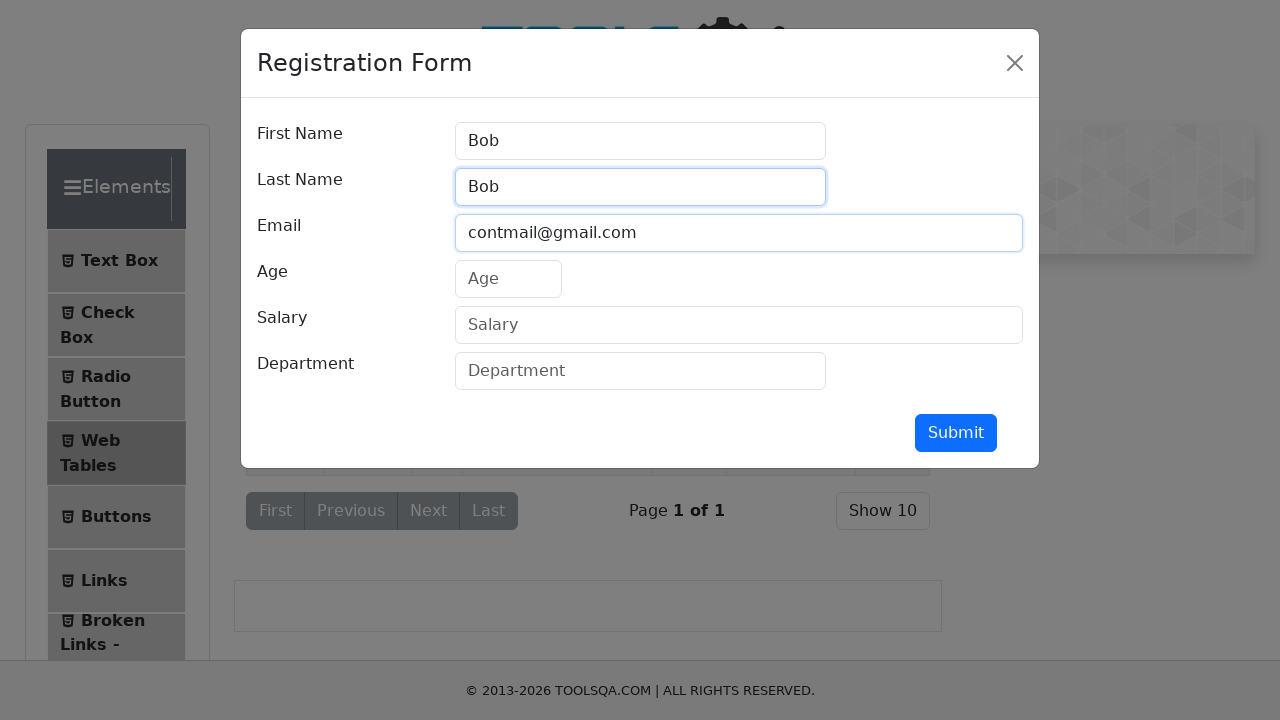

Filled age field with '28' on #age
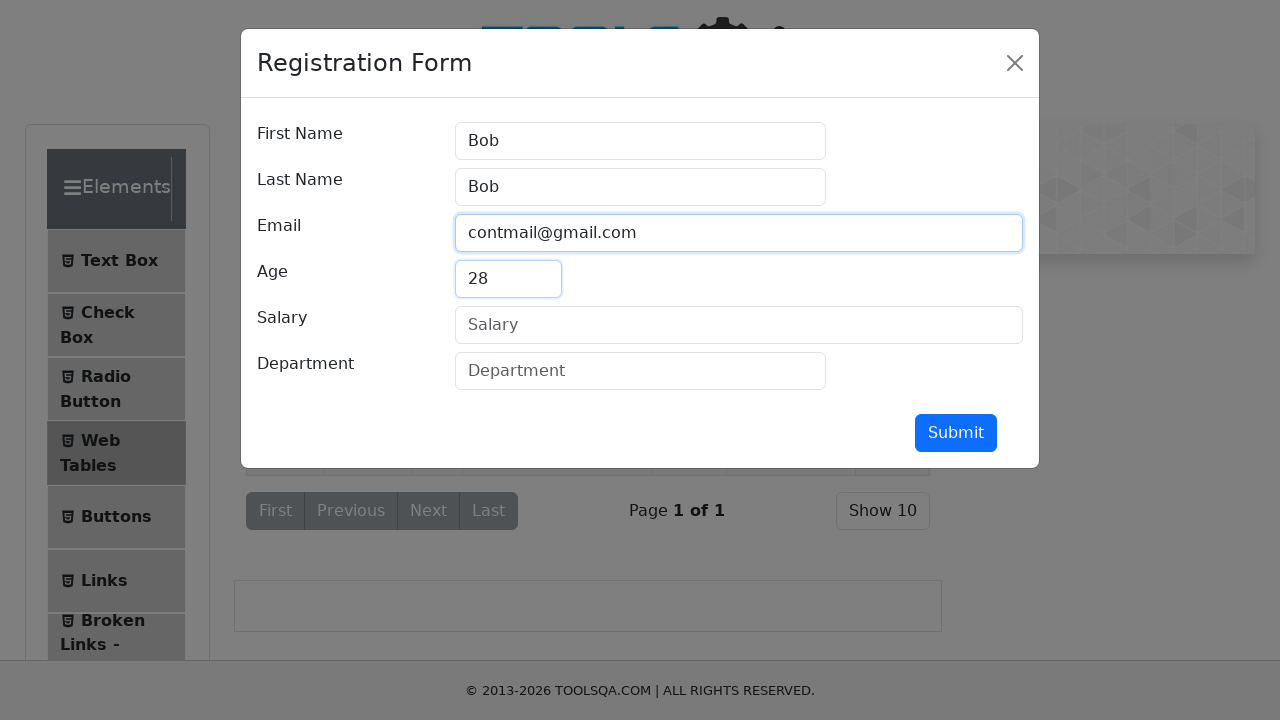

Filled salary field with '3500' on #salary
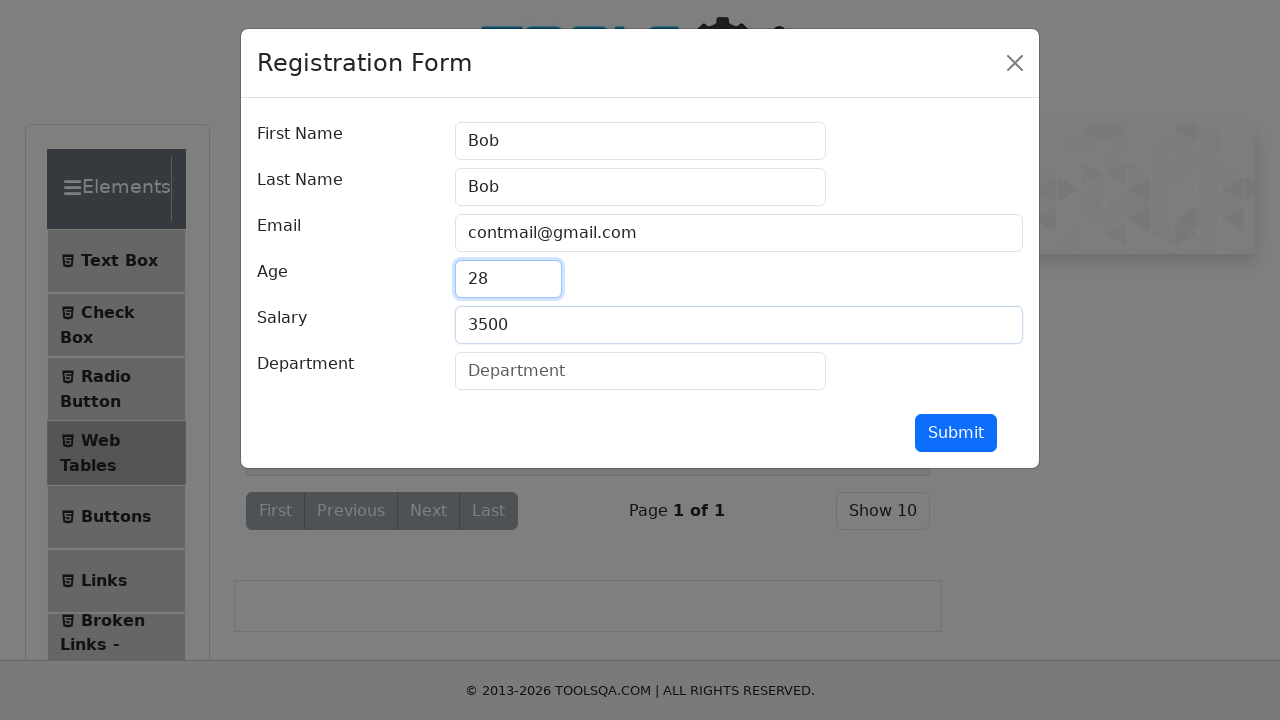

Filled department field with 'QA Engineer' on #department
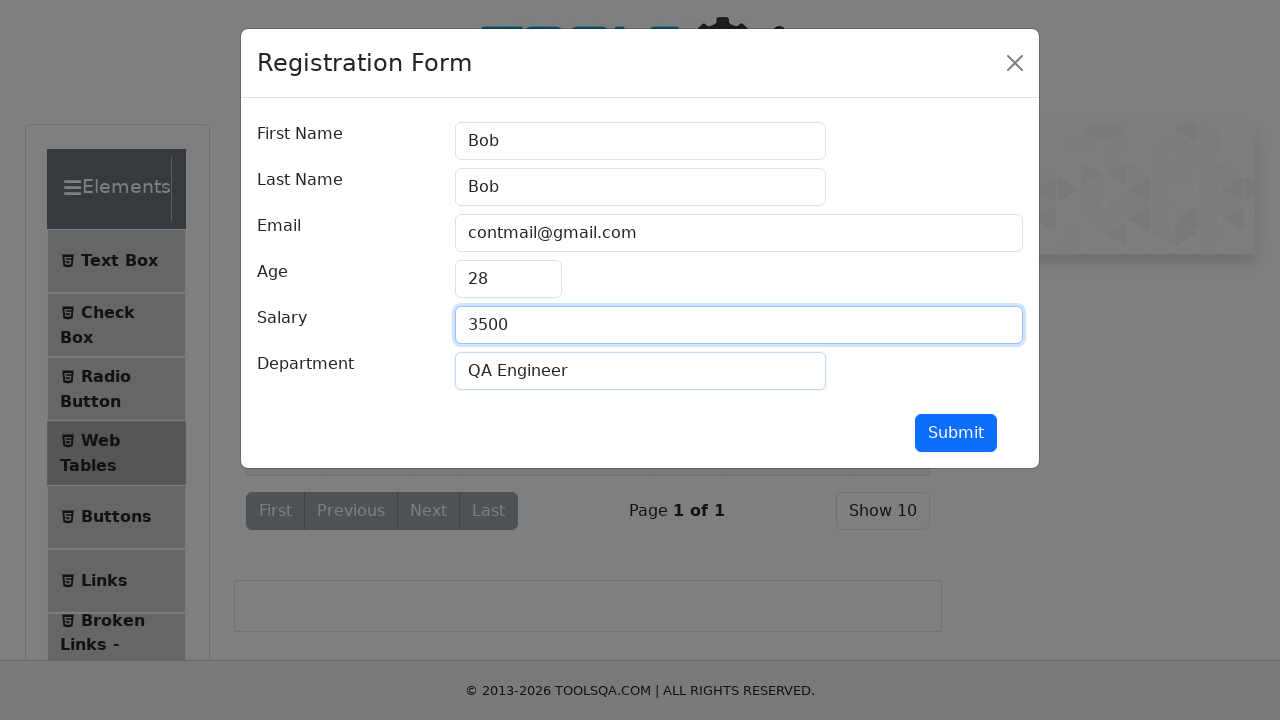

Clicked submit button to add new record at (956, 433) on #submit
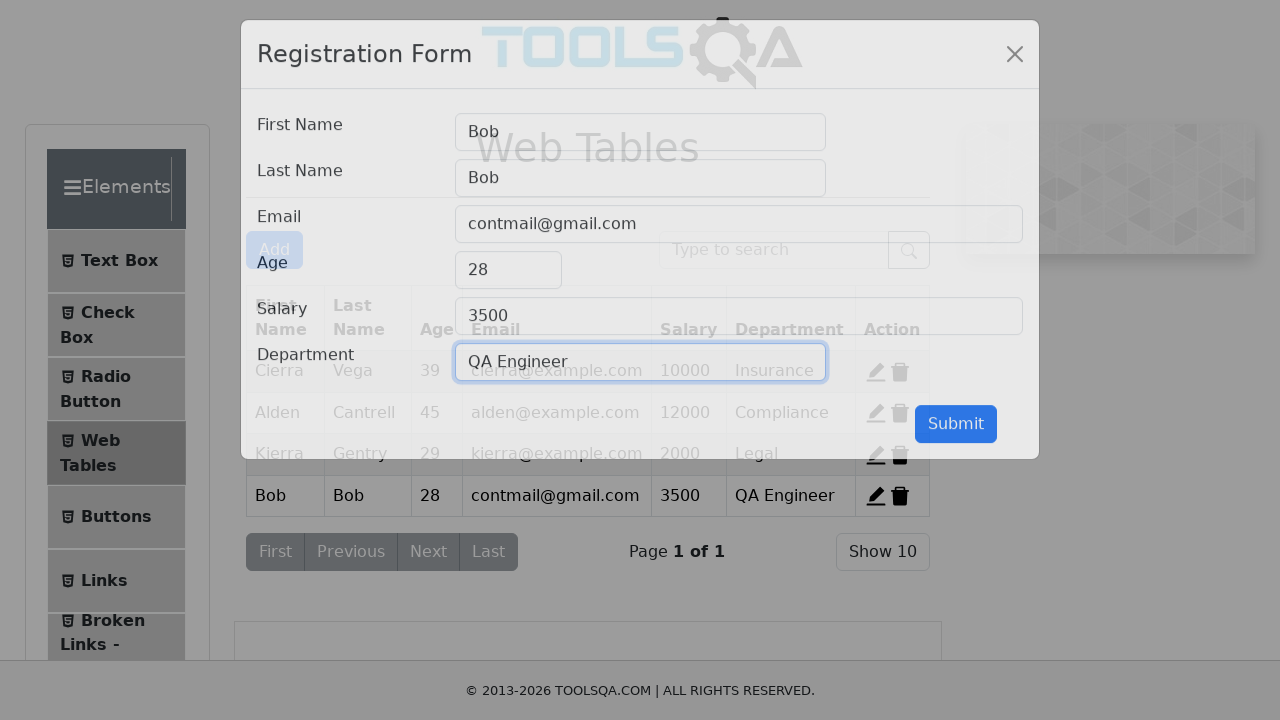

Registration form modal closed, new record added to web table
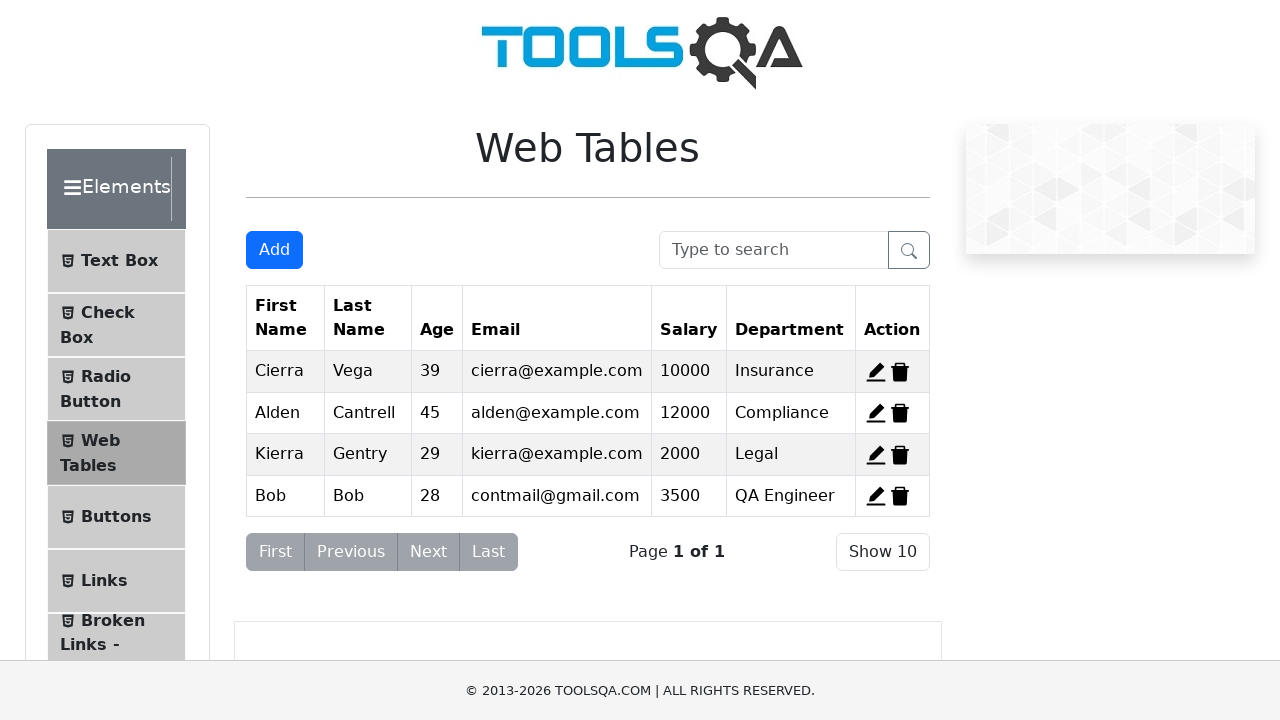

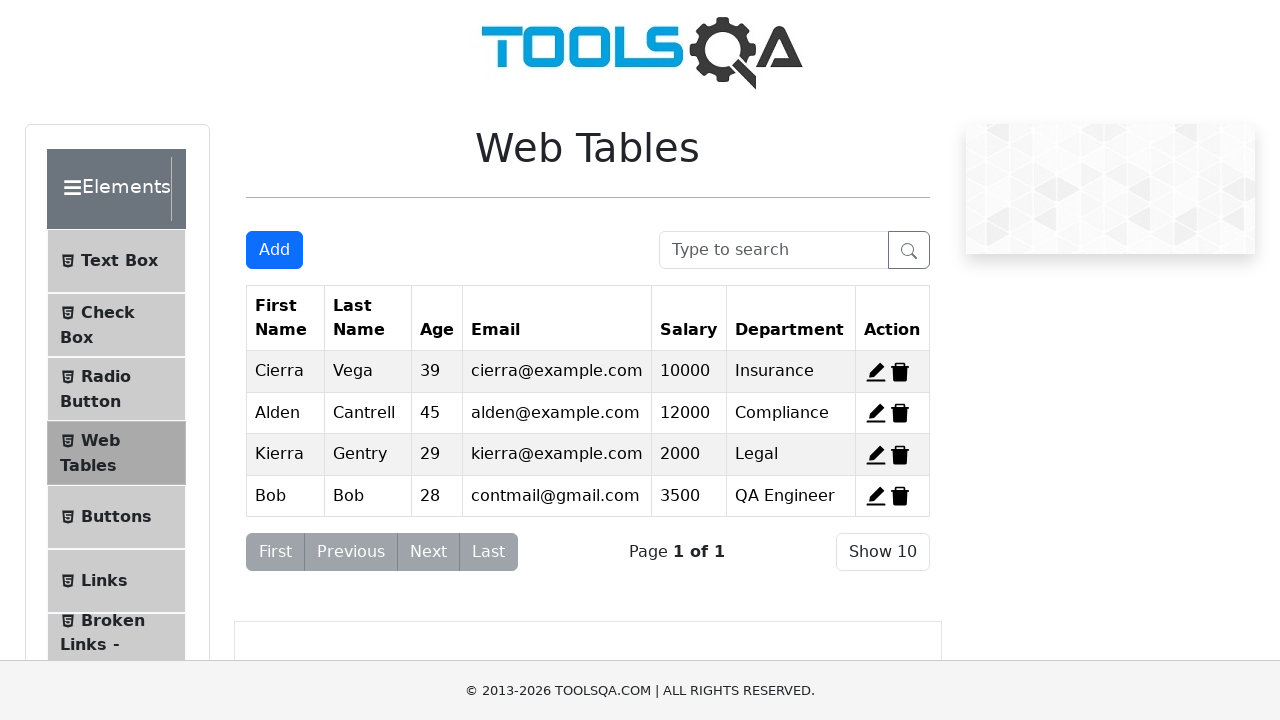